Tests file download functionality by navigating to the download page, clicking on a file to download it, and then navigating back to the main page.

Starting URL: http://the-internet.herokuapp.com/

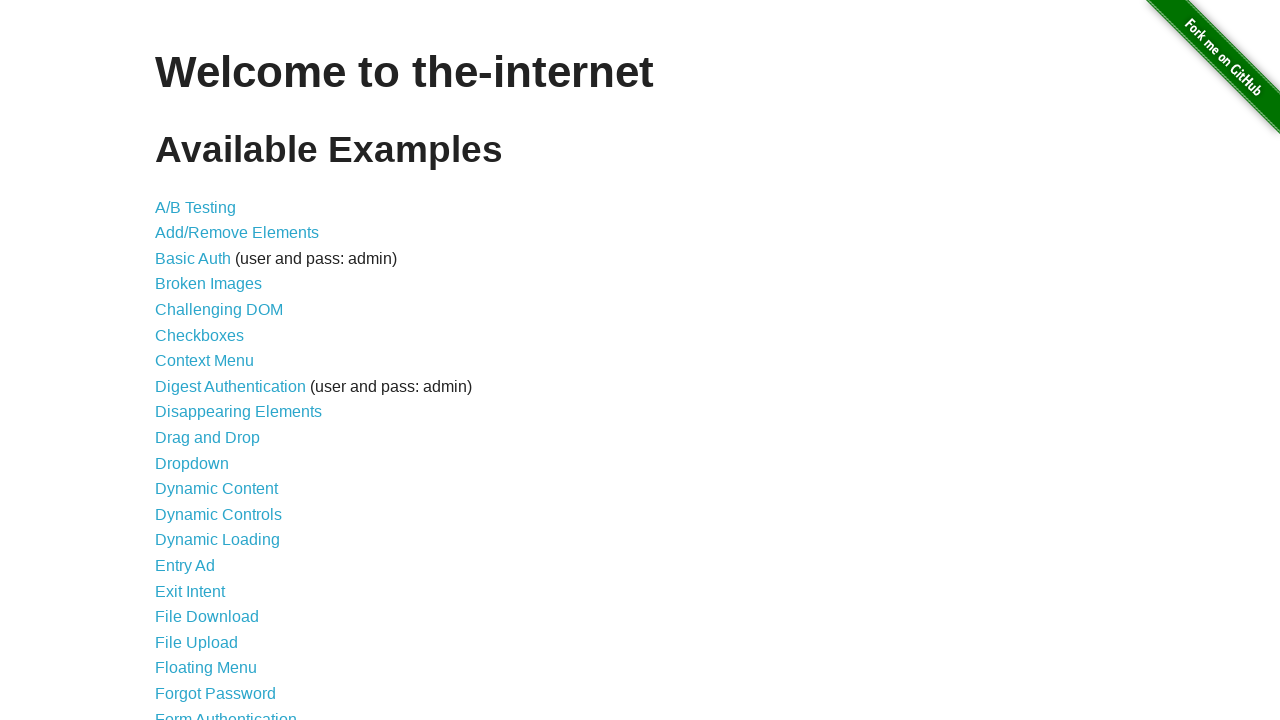

Clicked on the File Download link from the main page at (207, 617) on xpath=//div[@id='content']/ul//a[@href='/download']
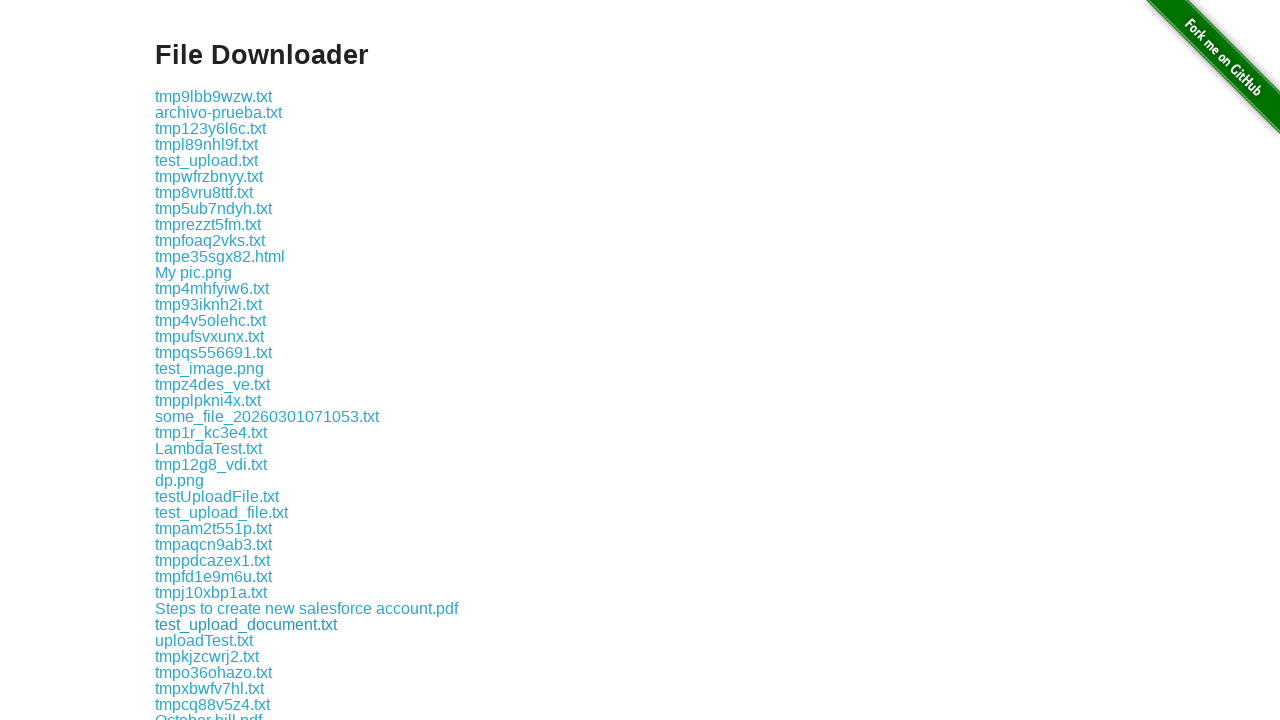

Download page loaded with file links visible
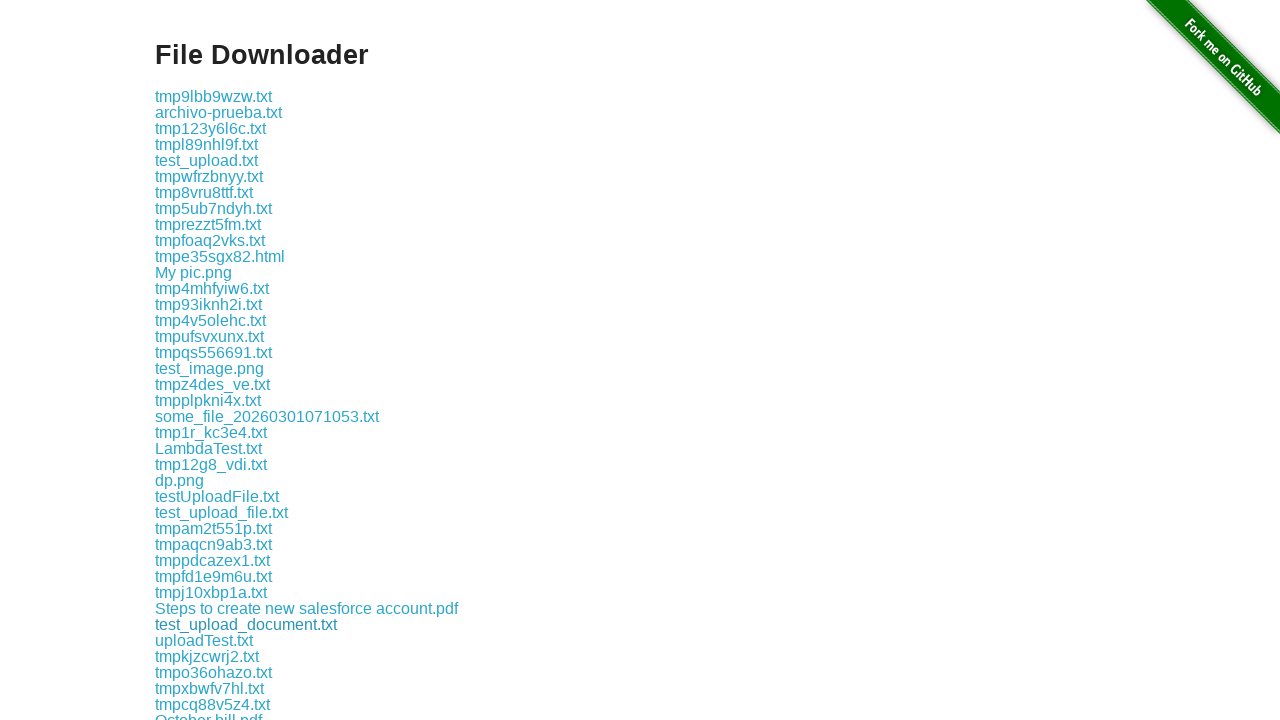

Clicked on some-file.txt to initiate download at (198, 360) on xpath=//div[@id='content']//a[contains(@href, 'download/some-file.txt')]
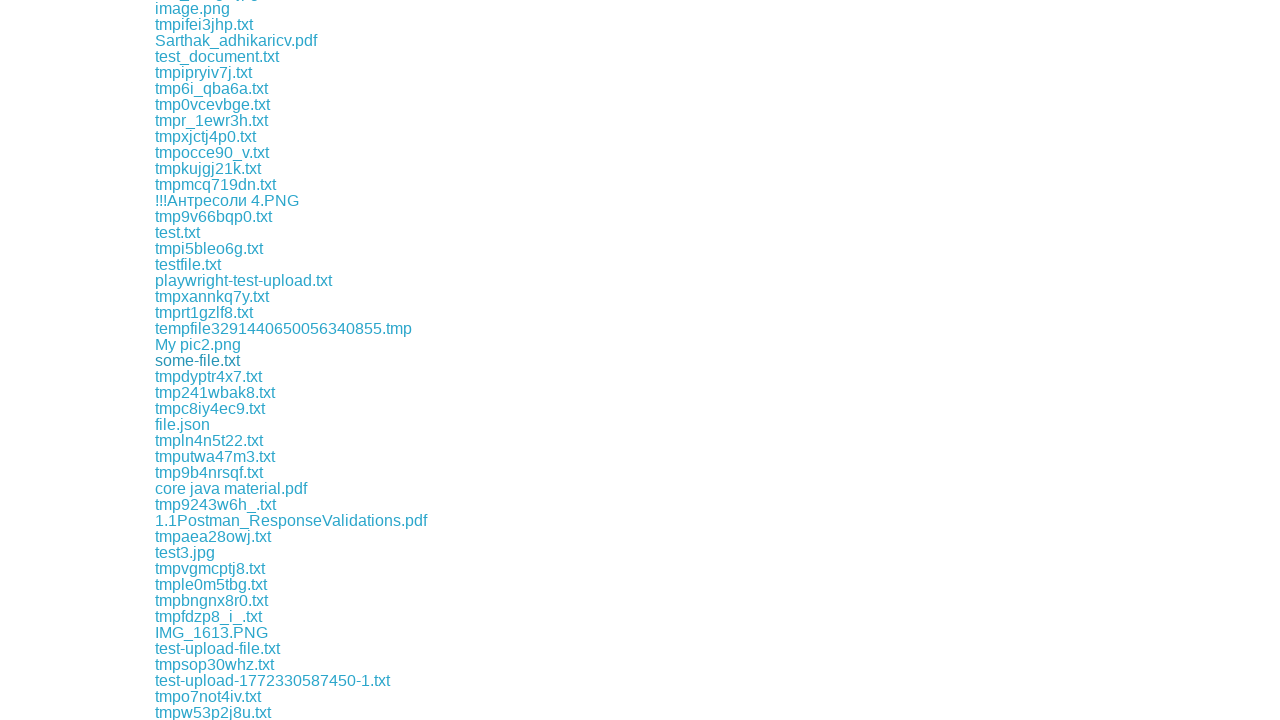

File download completed successfully
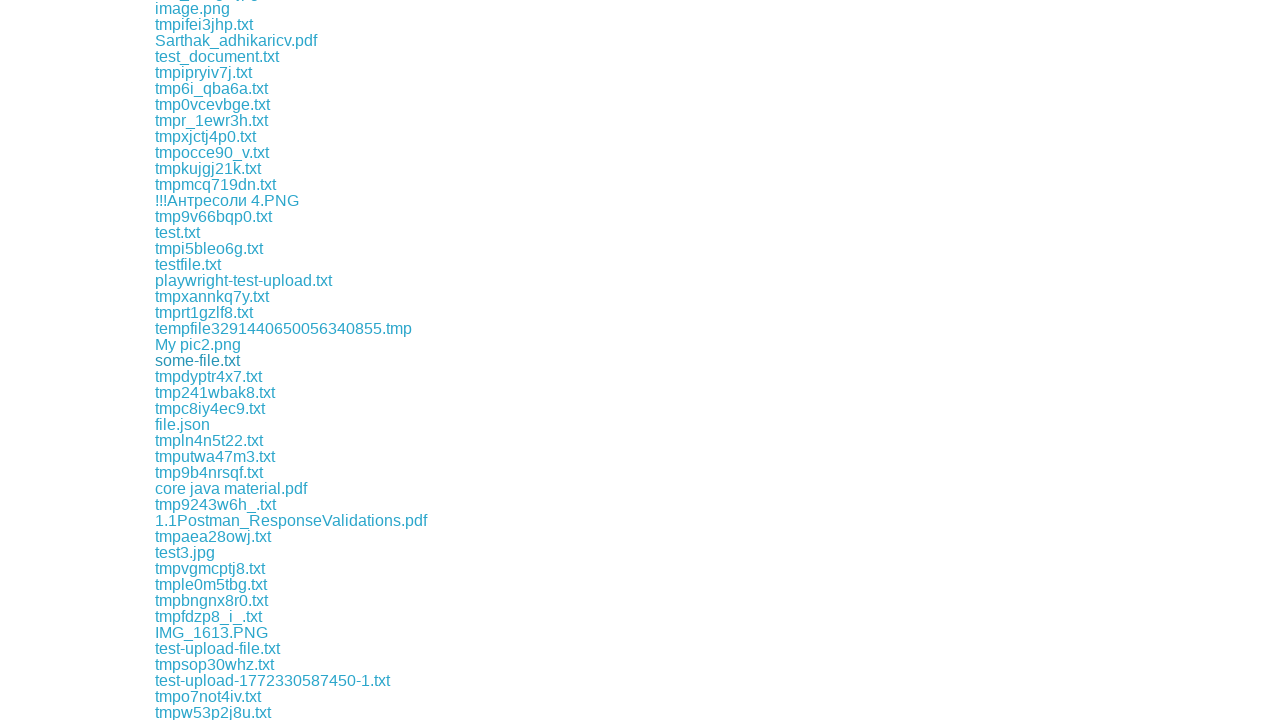

Navigated back to the main page
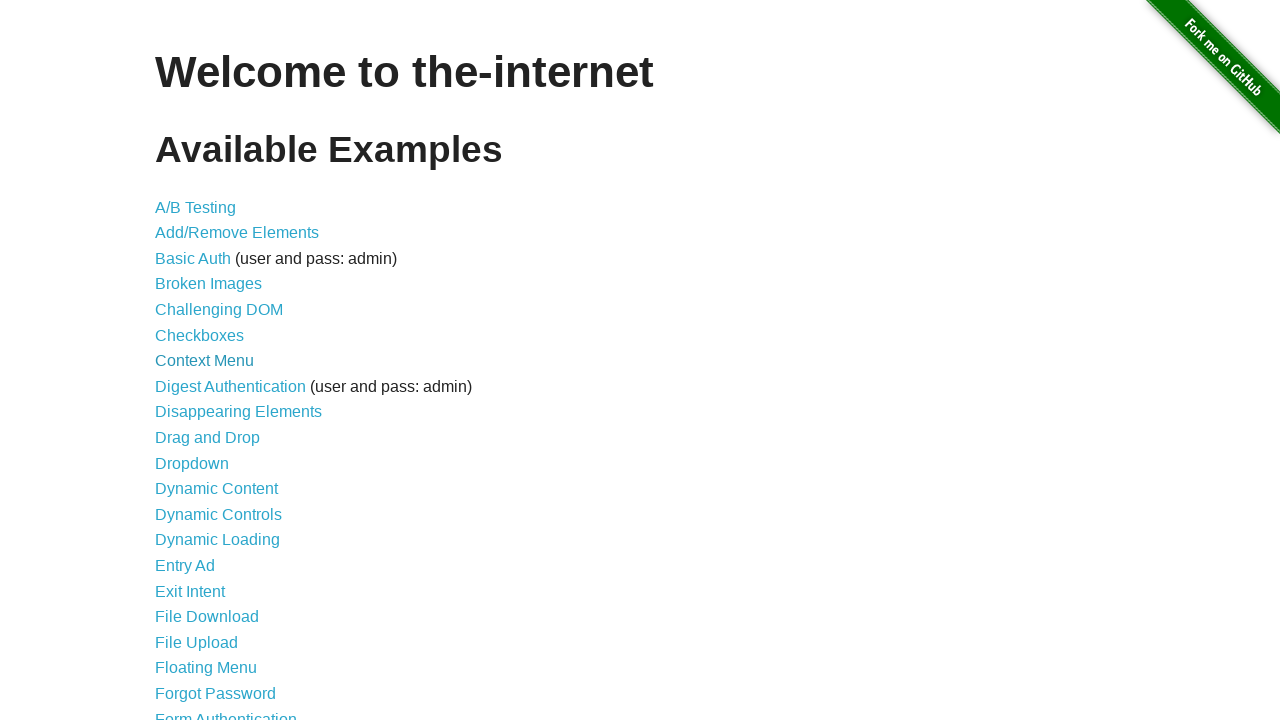

Main page loaded with content visible
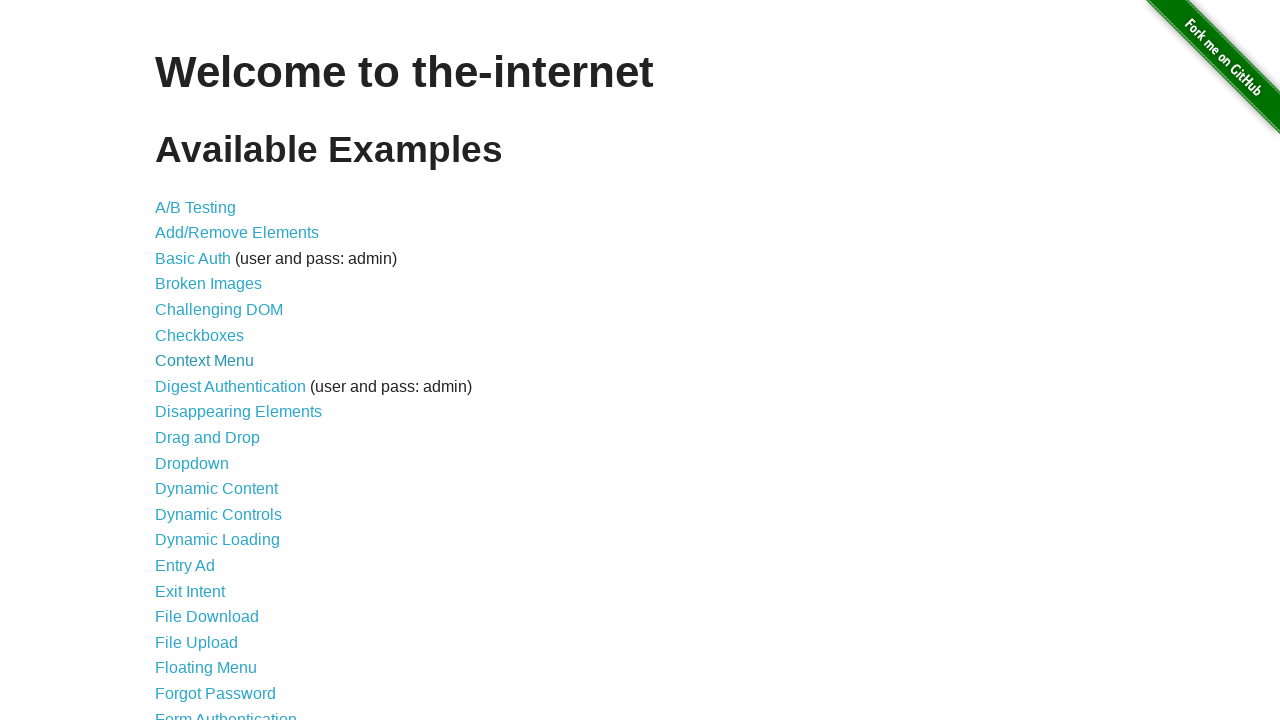

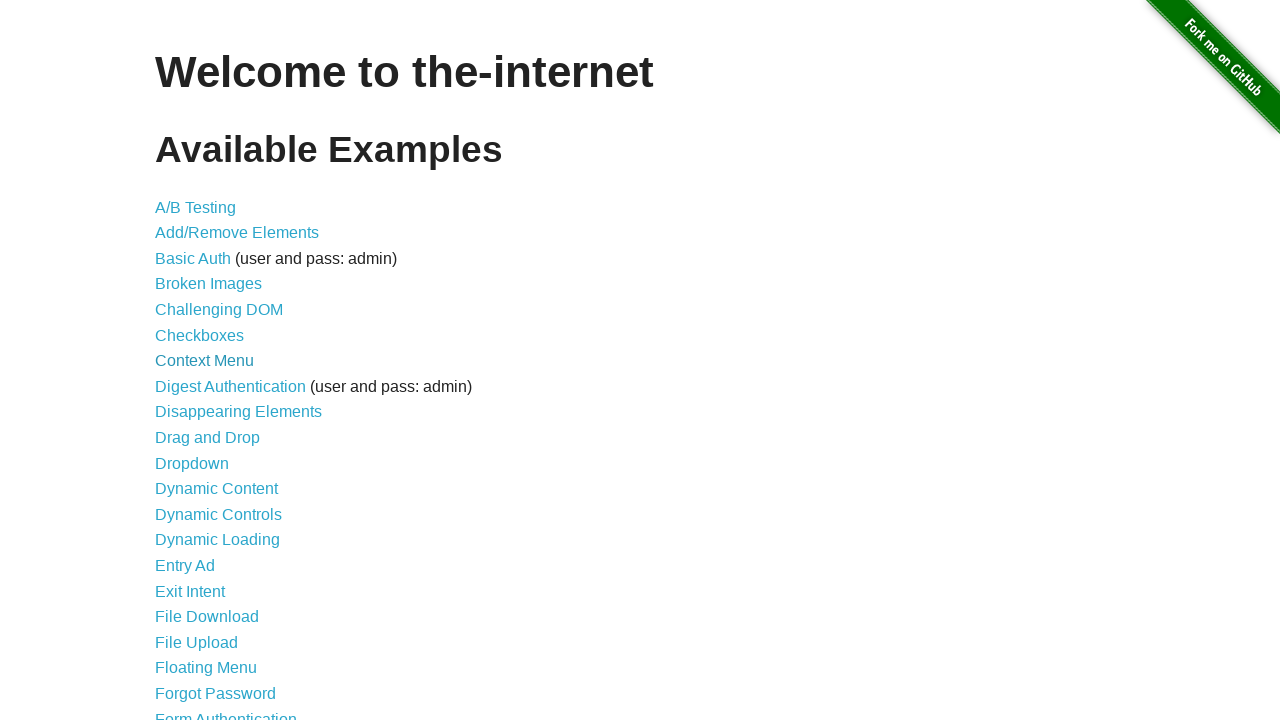